Tests browser window manipulation by maximizing, getting position/size, and resizing the window

Starting URL: http://whiteboxqa.com/

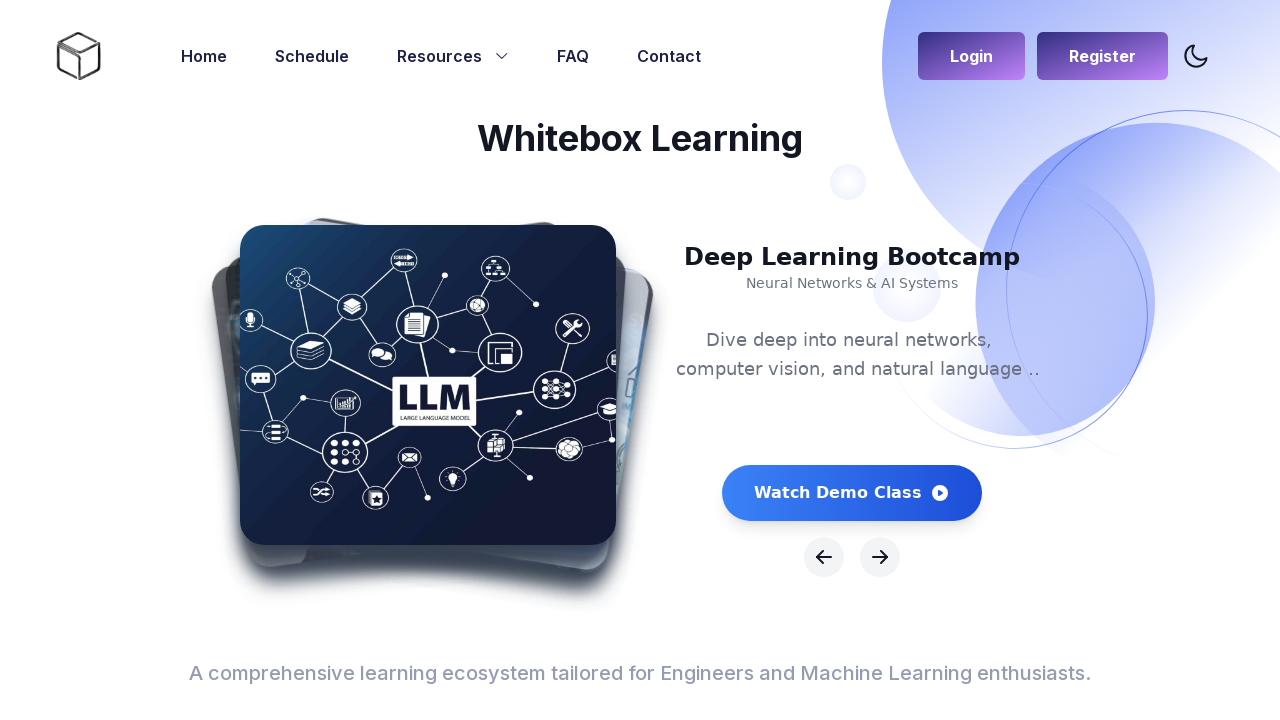

Retrieved current viewport size
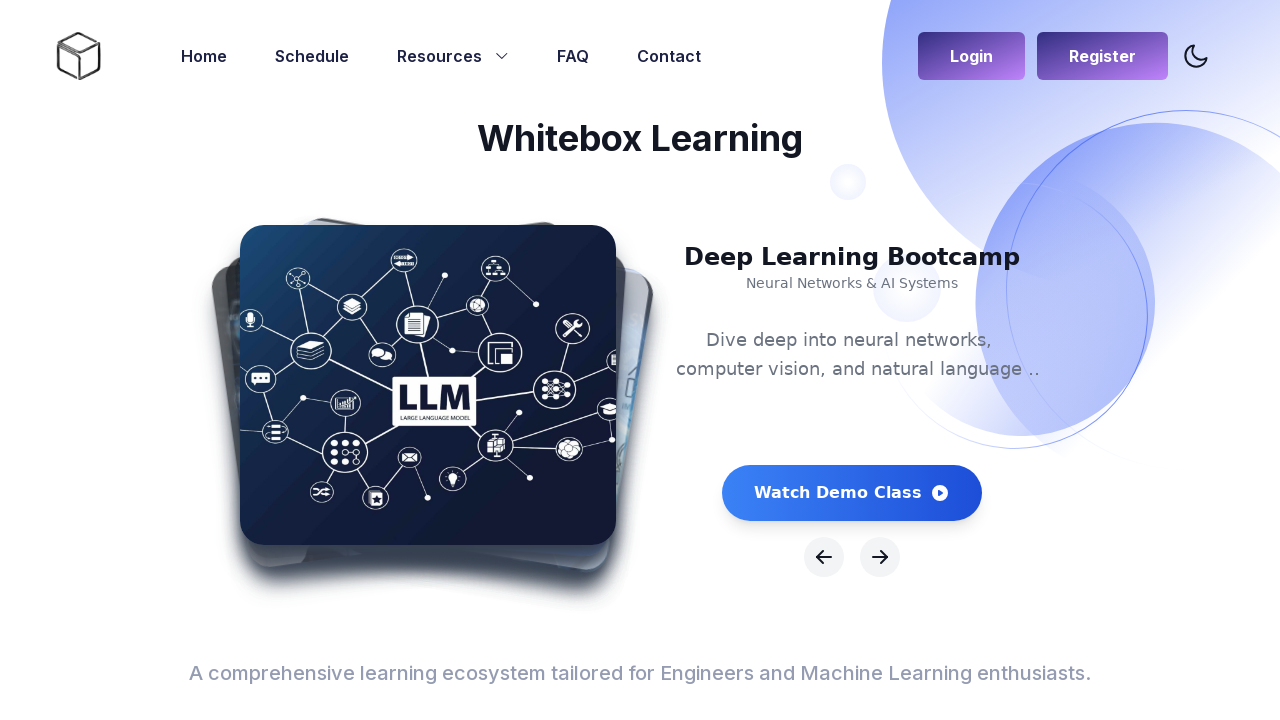

Set viewport size to 400x400 pixels
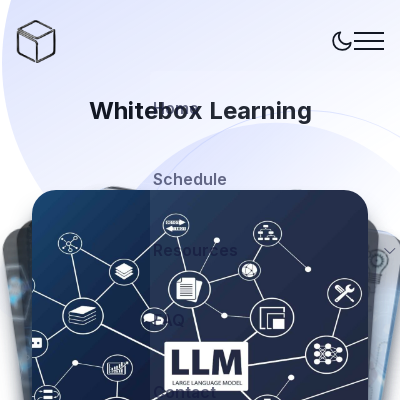

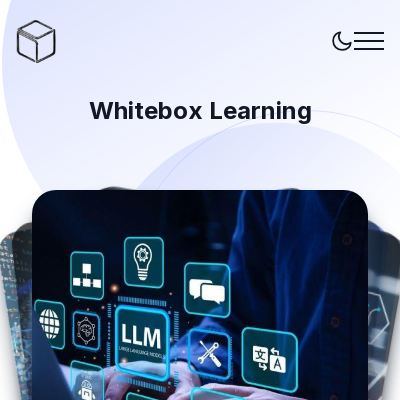